Navigates to Snapdeal homepage and verifies the page loads successfully by waiting for the page to be ready

Starting URL: https://www.snapdeal.com/

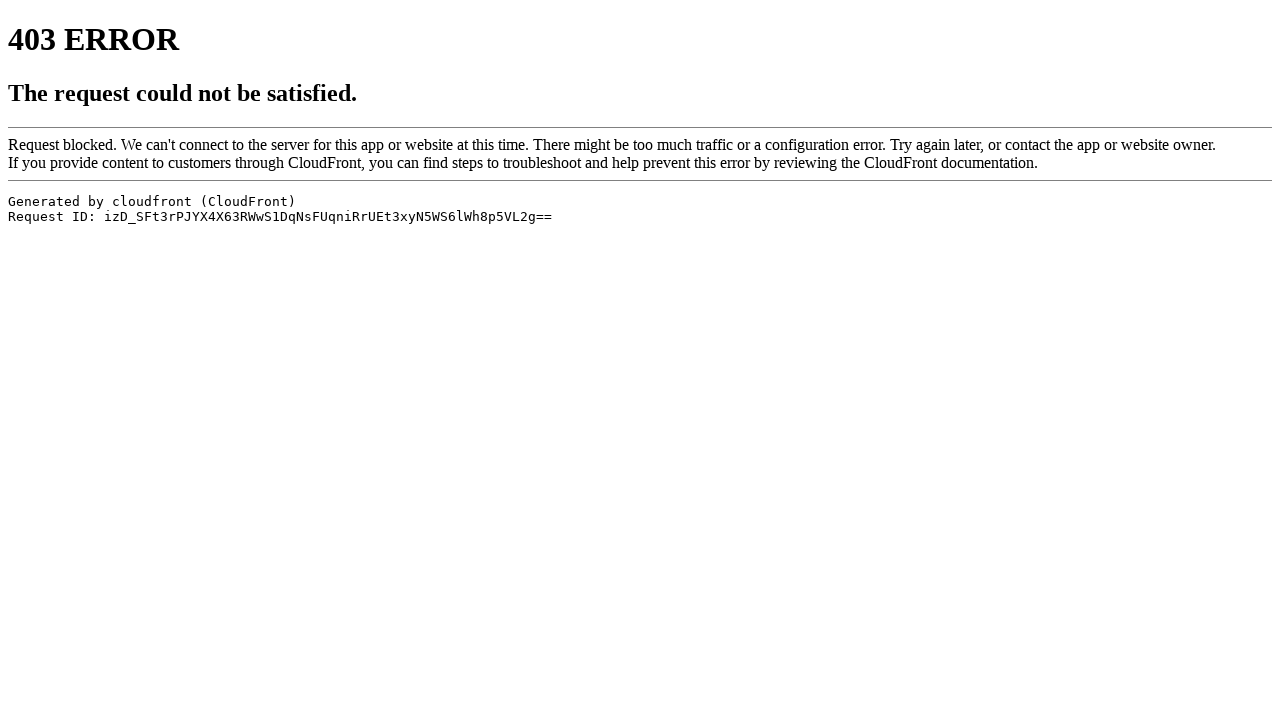

Navigated to Snapdeal homepage
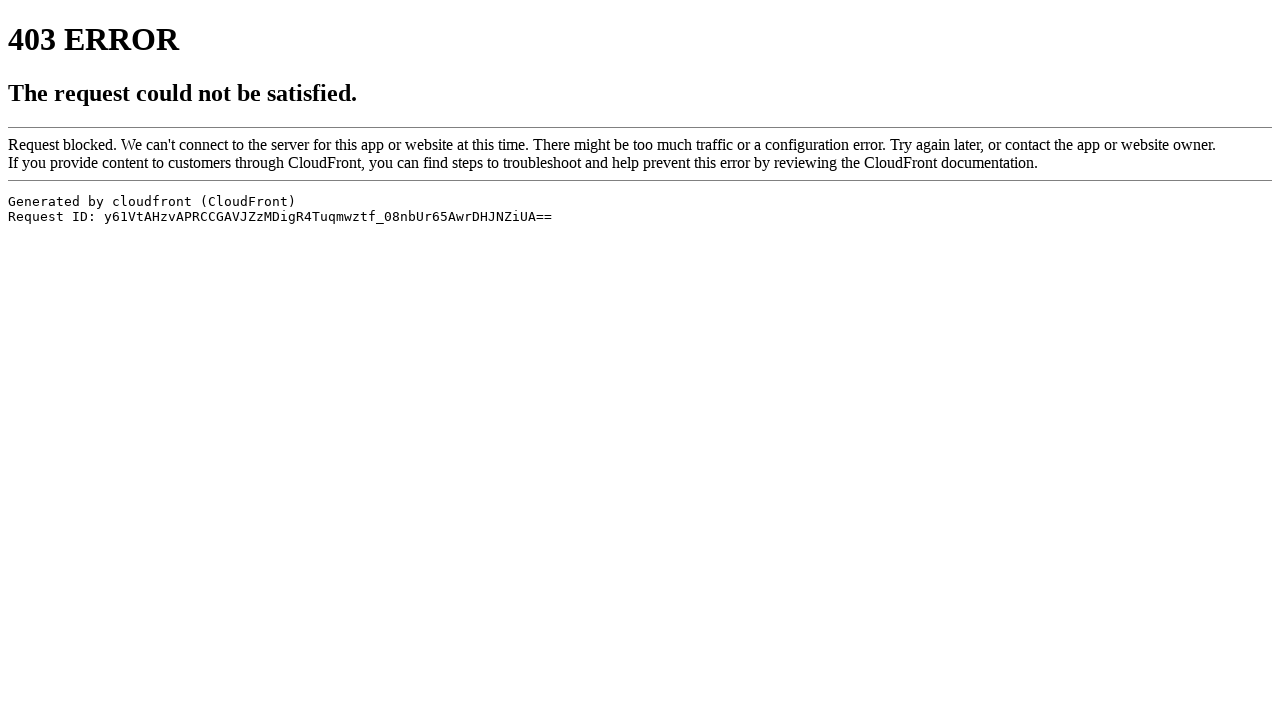

Page DOM content loaded
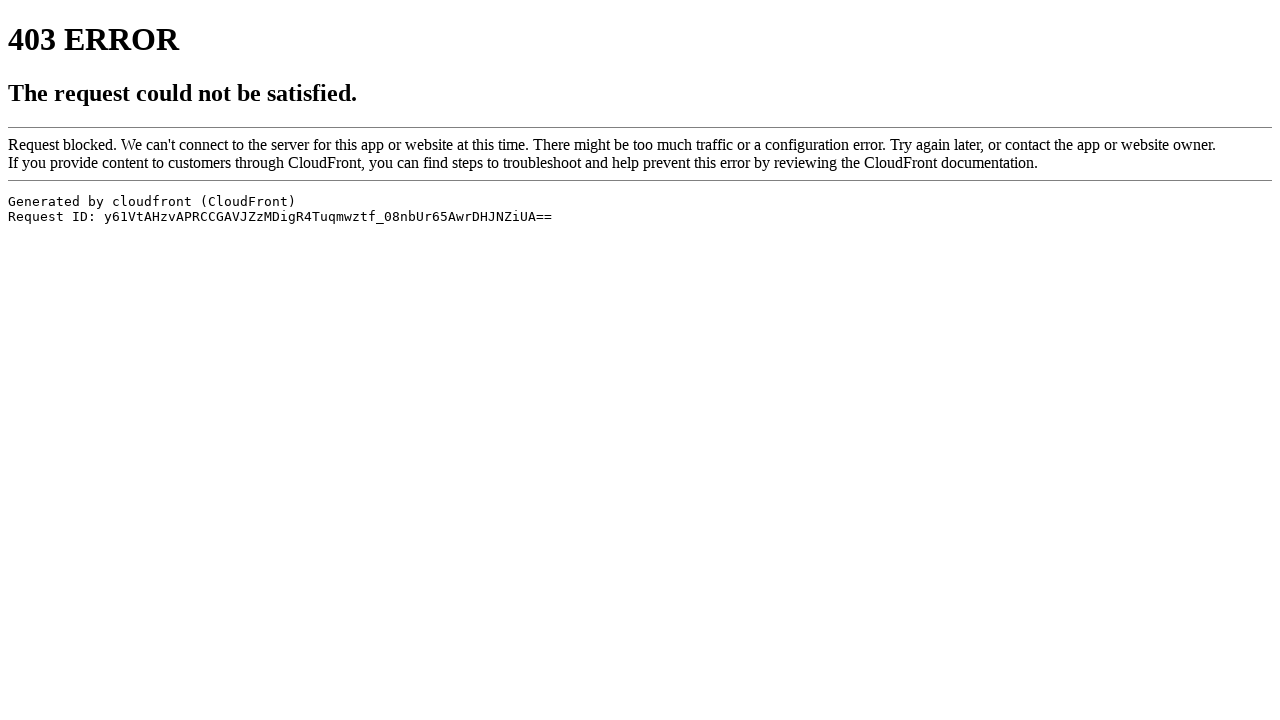

Body element is visible - Snapdeal homepage loaded successfully
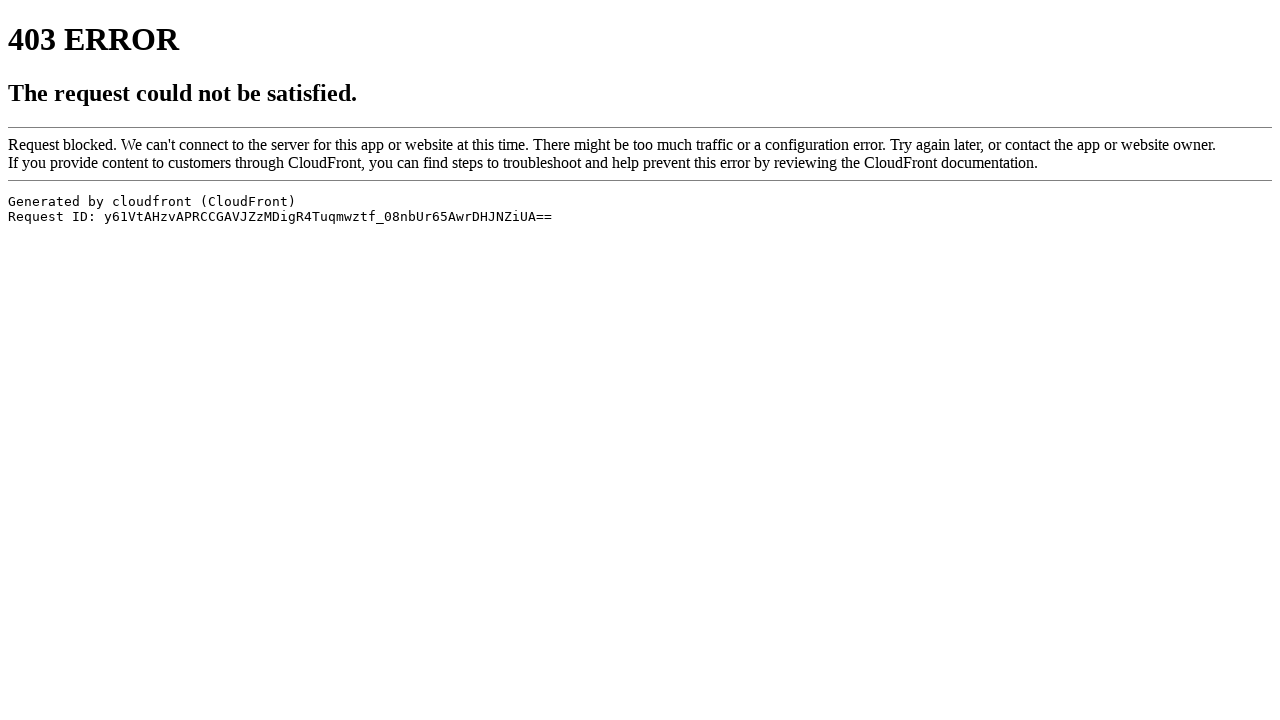

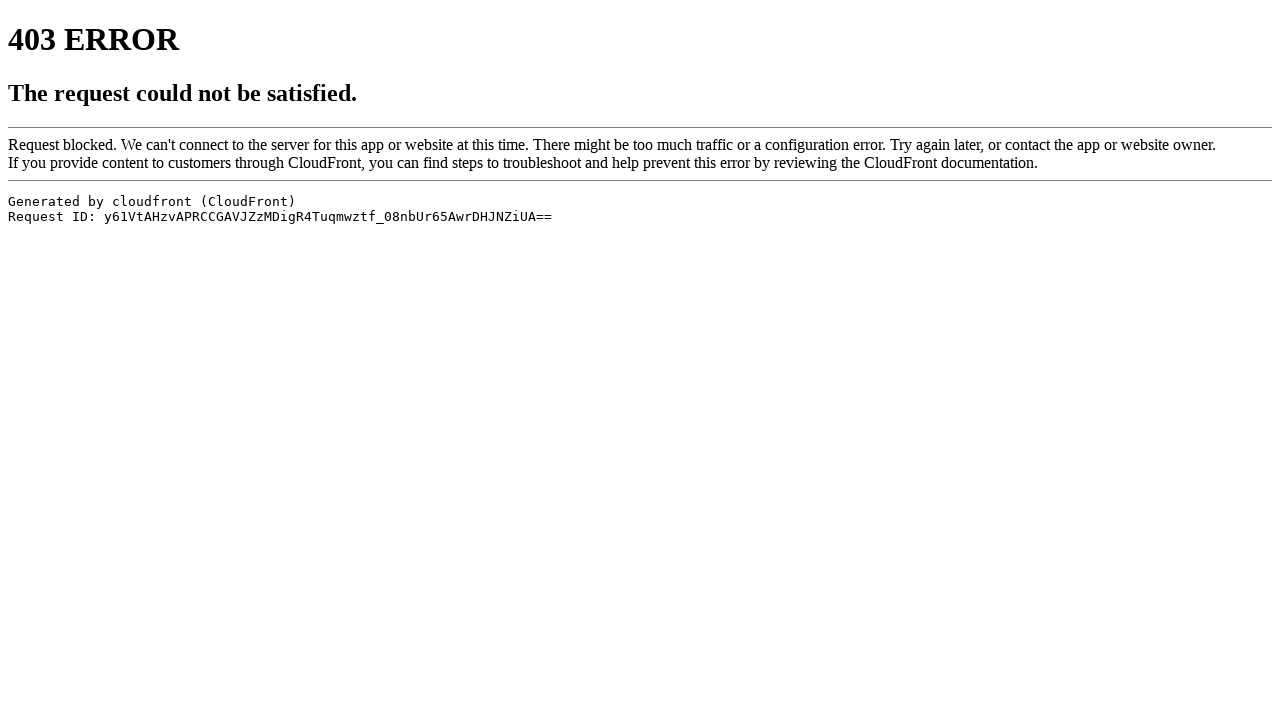